Tests radio button interaction on an automation practice page by verifying the radio button is displayed and enabled, then clicking it if not already selected.

Starting URL: https://www.rahulshettyacademy.com/AutomationPractice/

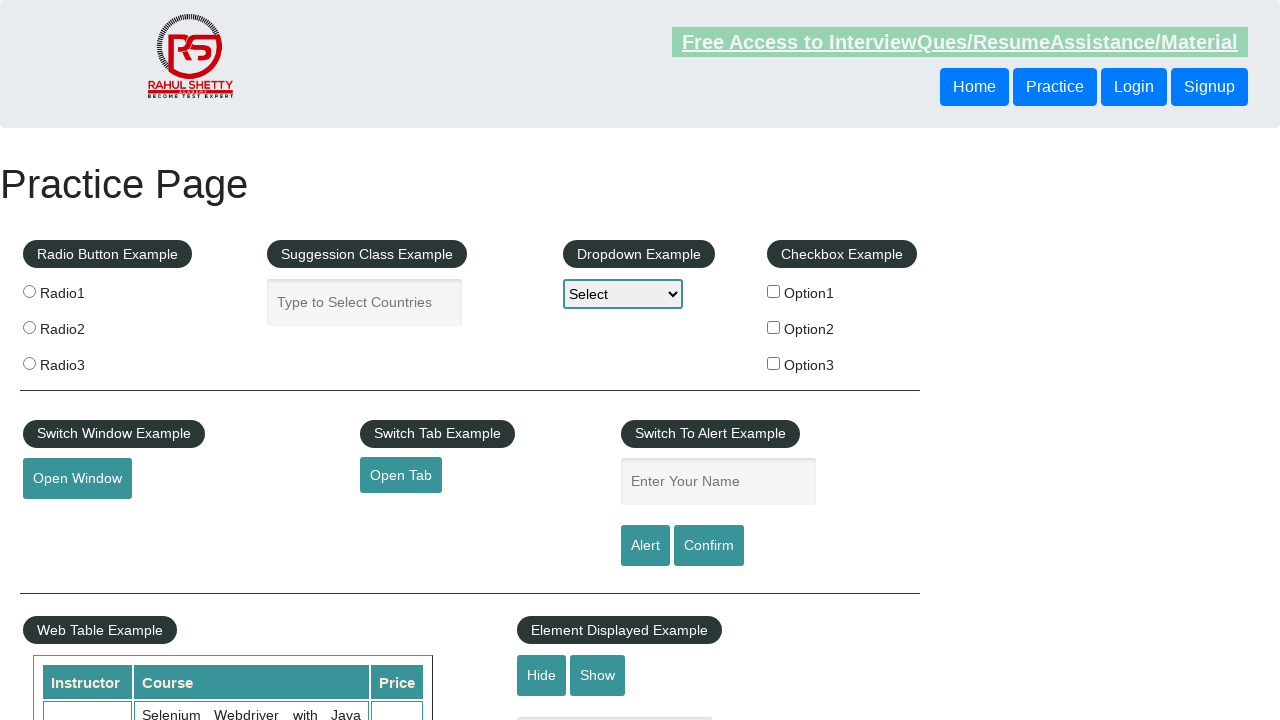

Radio Button Example header is visible
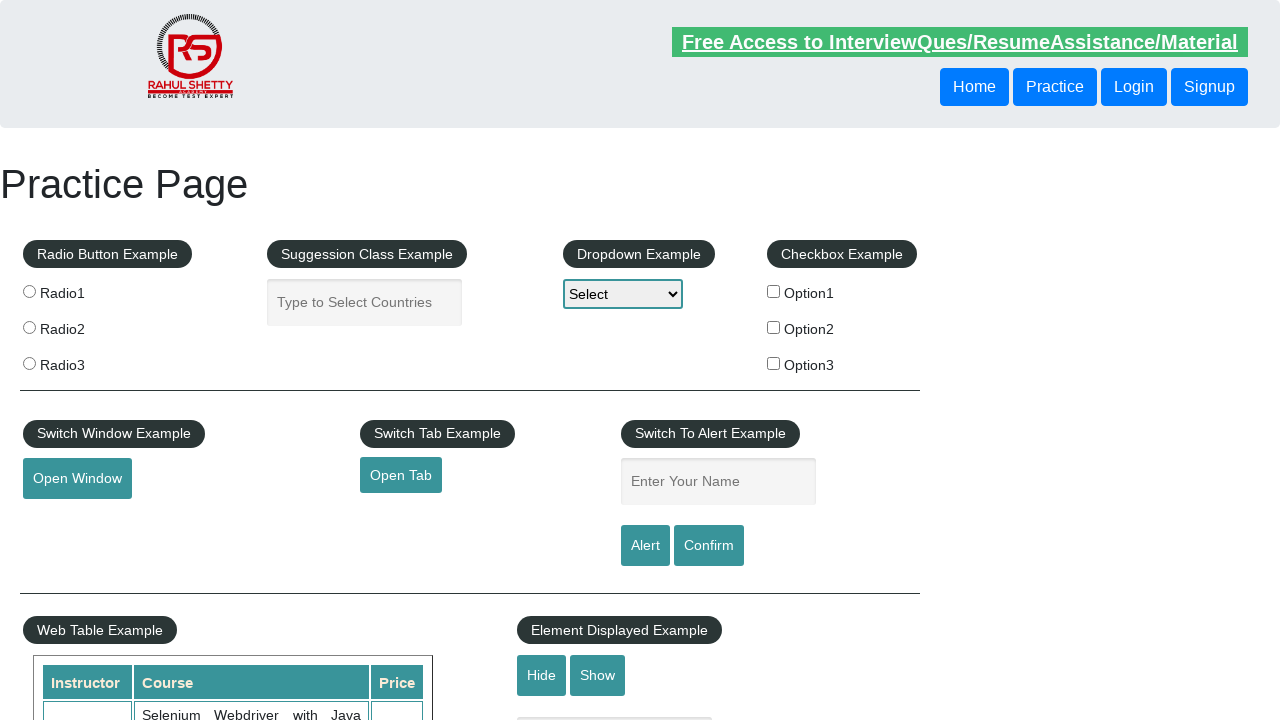

Printed header text content
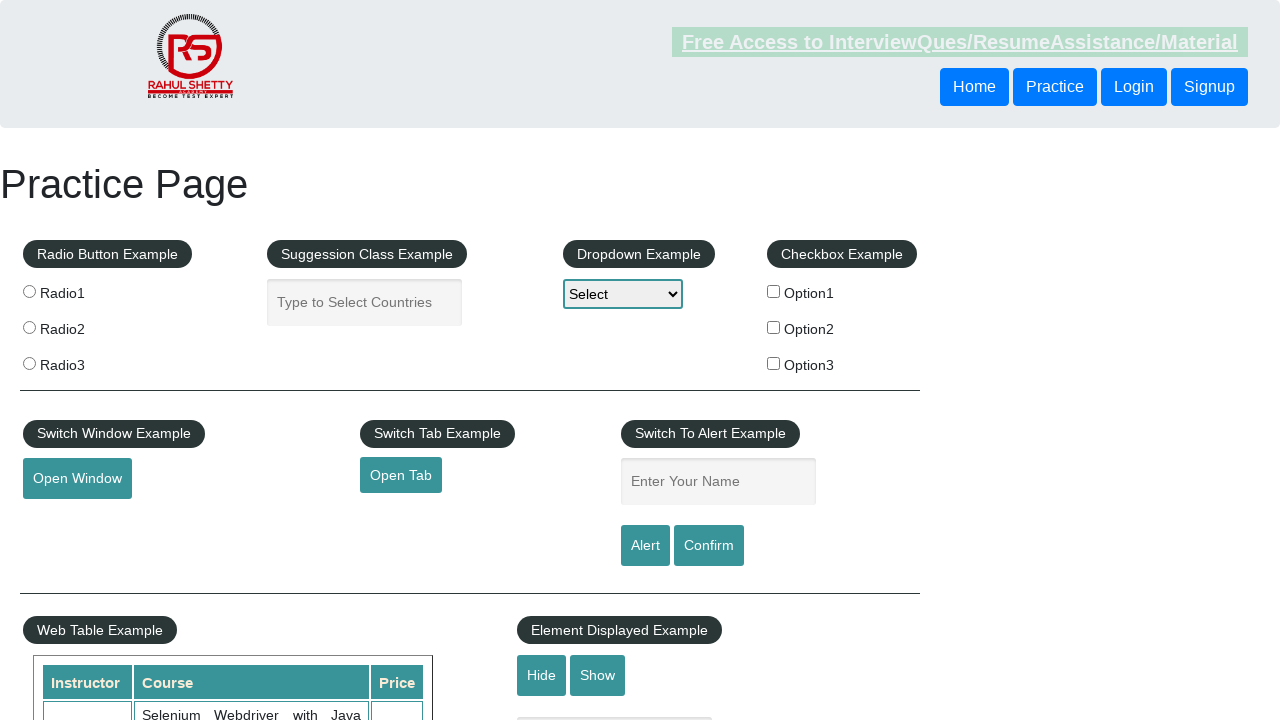

Located radio button with value 'radio1'
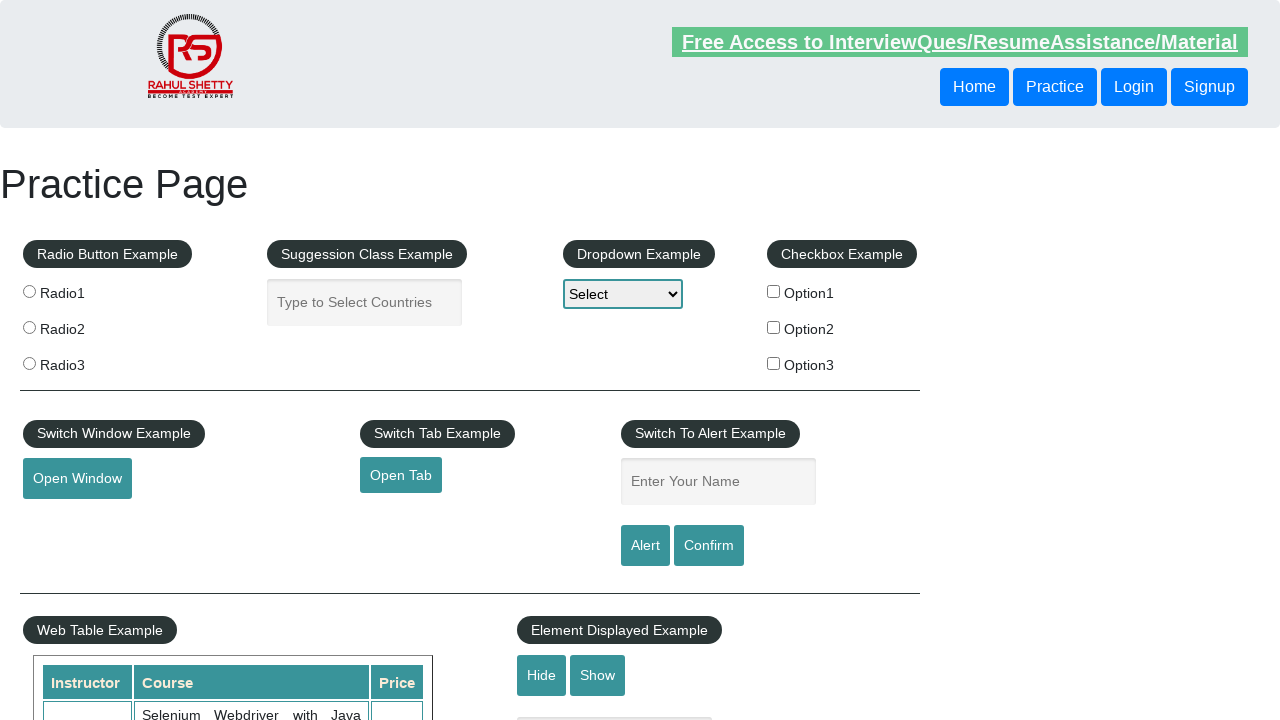

Radio button is visible and enabled
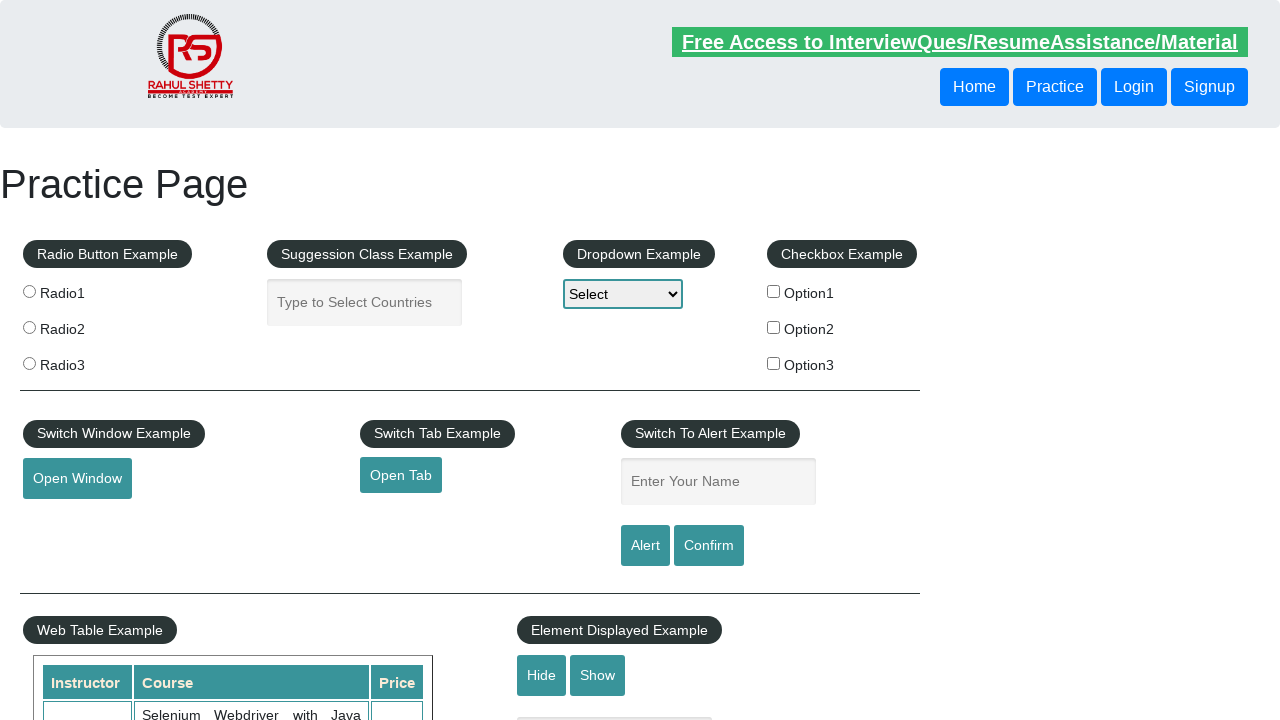

Clicked radio button to select it at (29, 291) on input[value='radio1']
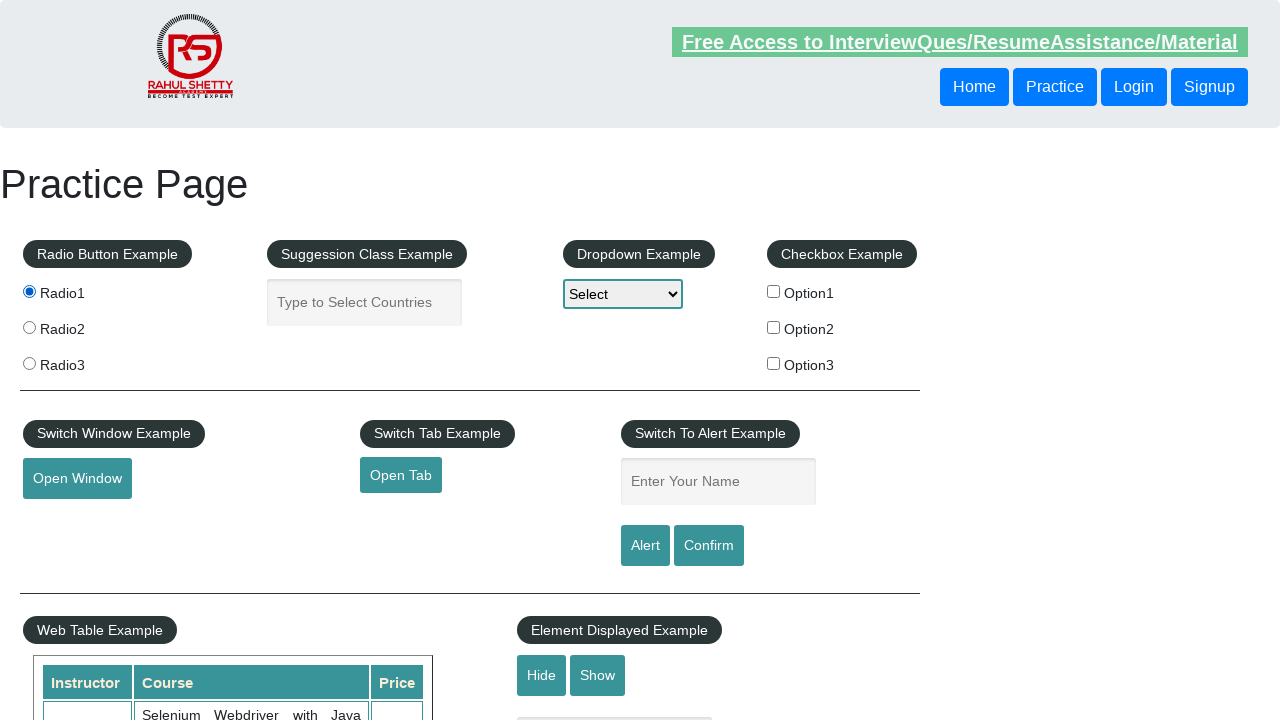

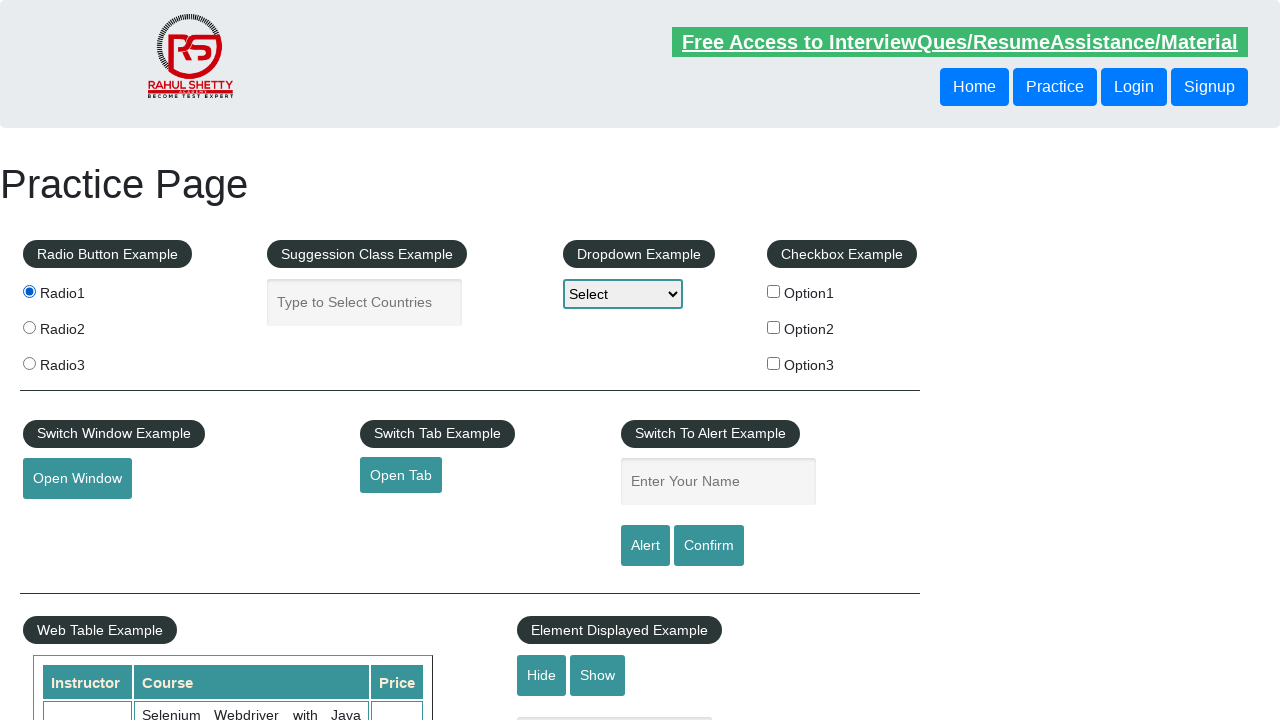